Tests JavaScript prompt dialog by entering text, accepting it, and verifying the entered text appears on the page

Starting URL: https://www.selenium.dev/selenium/web/alerts.html

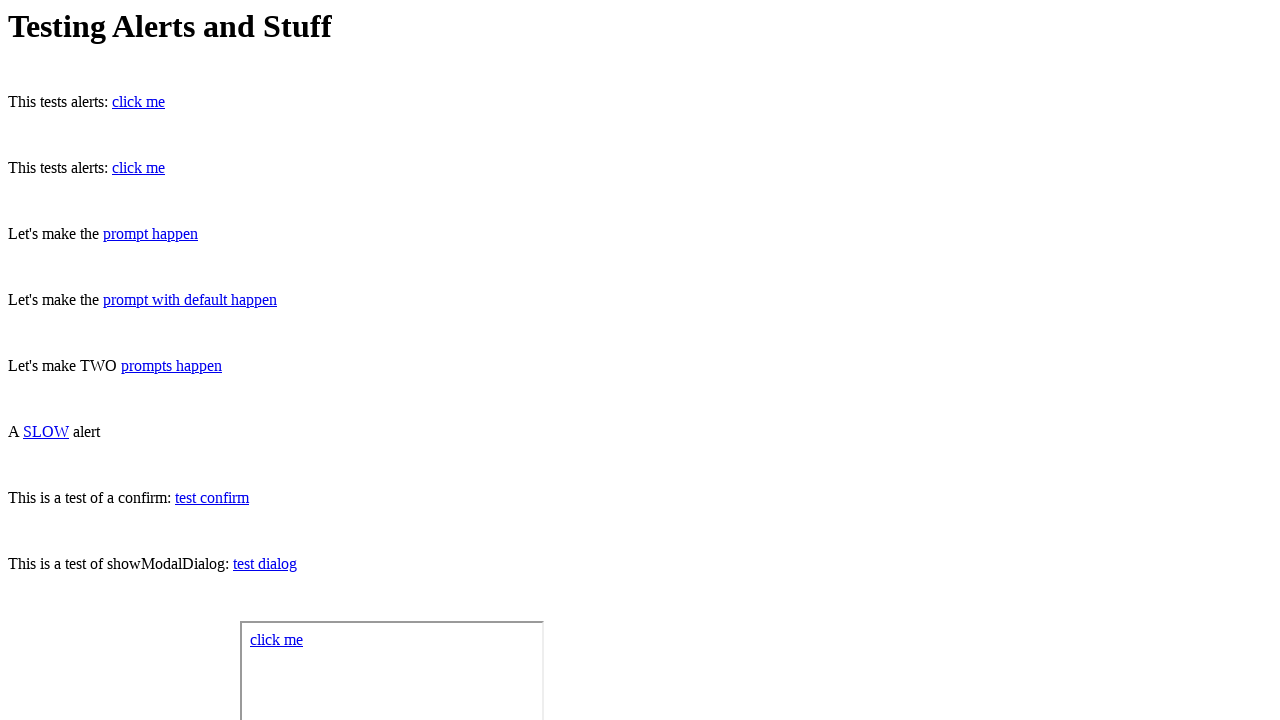

Set up dialog handler to accept prompt with text 'ismet'
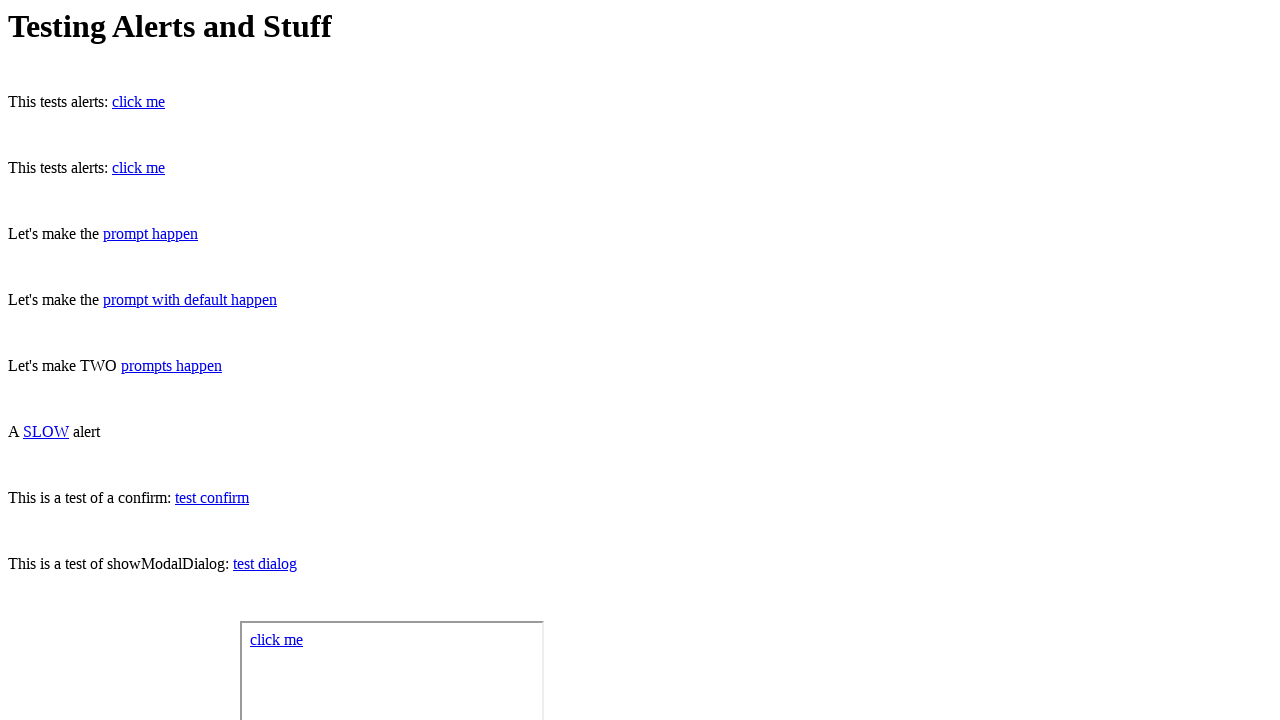

Clicked prompt button to trigger JavaScript dialog at (150, 234) on #prompt
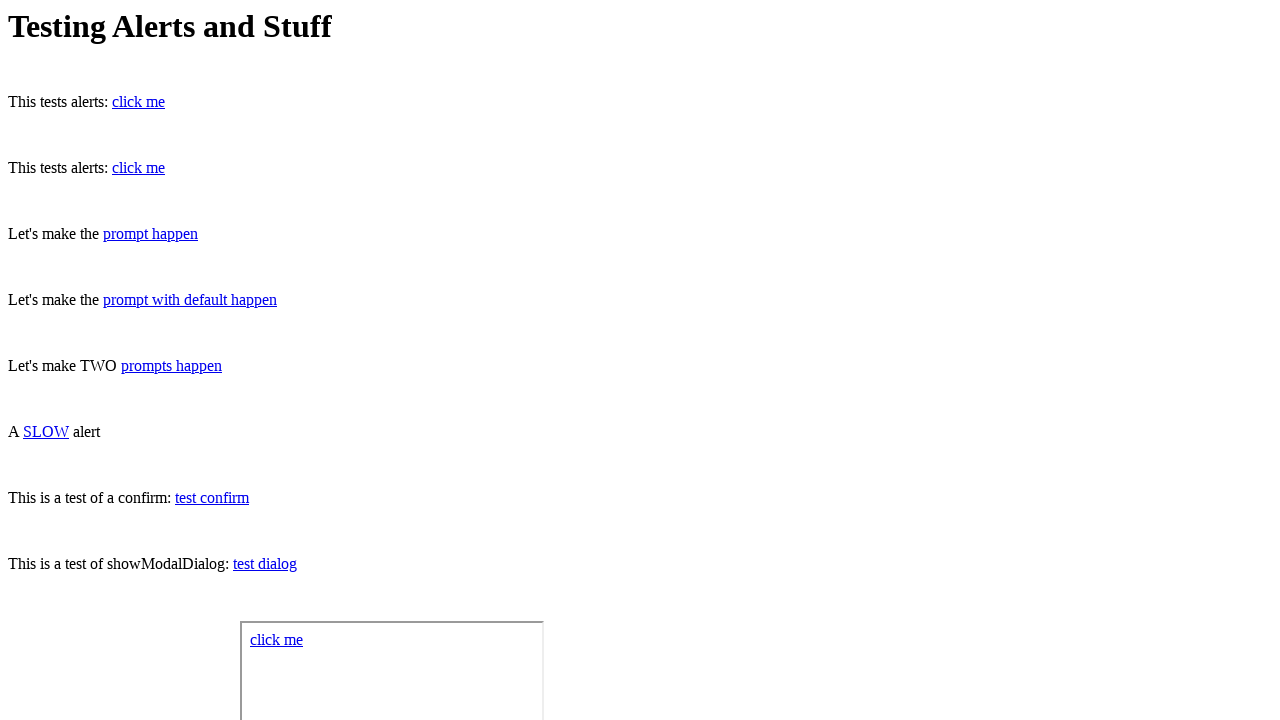

Waited for text element to appear after accepting prompt
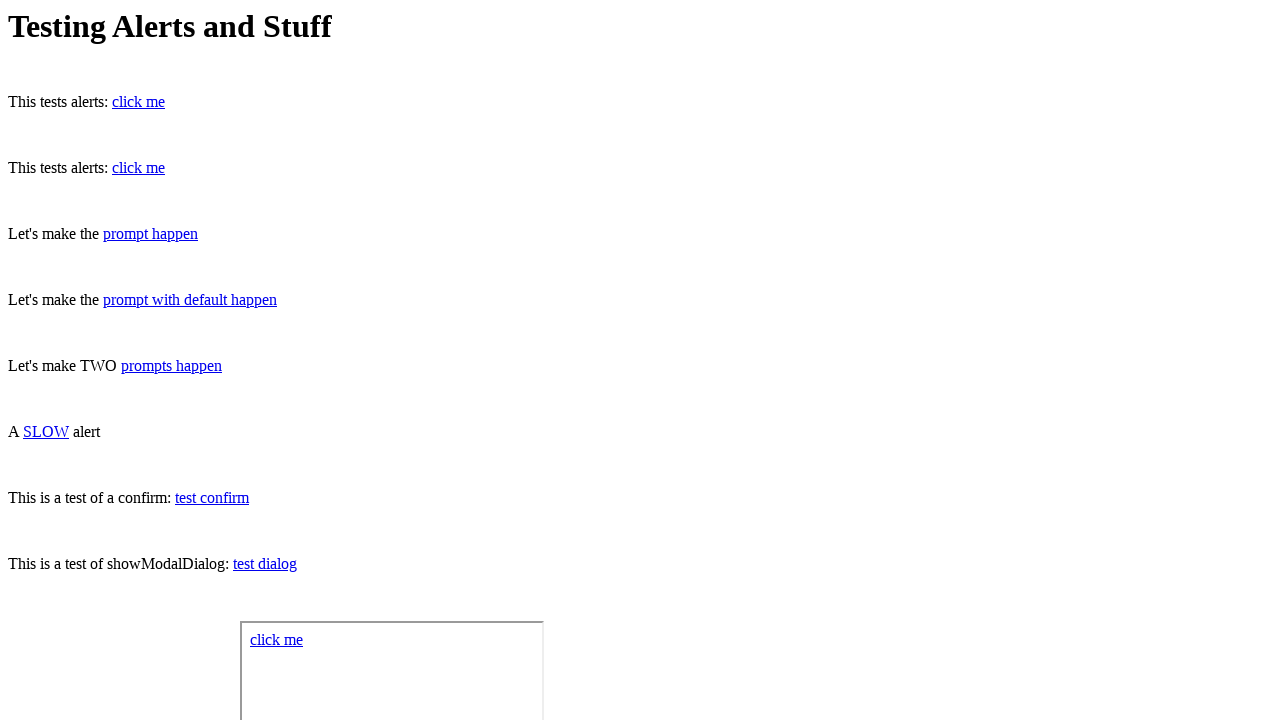

Located text element on page
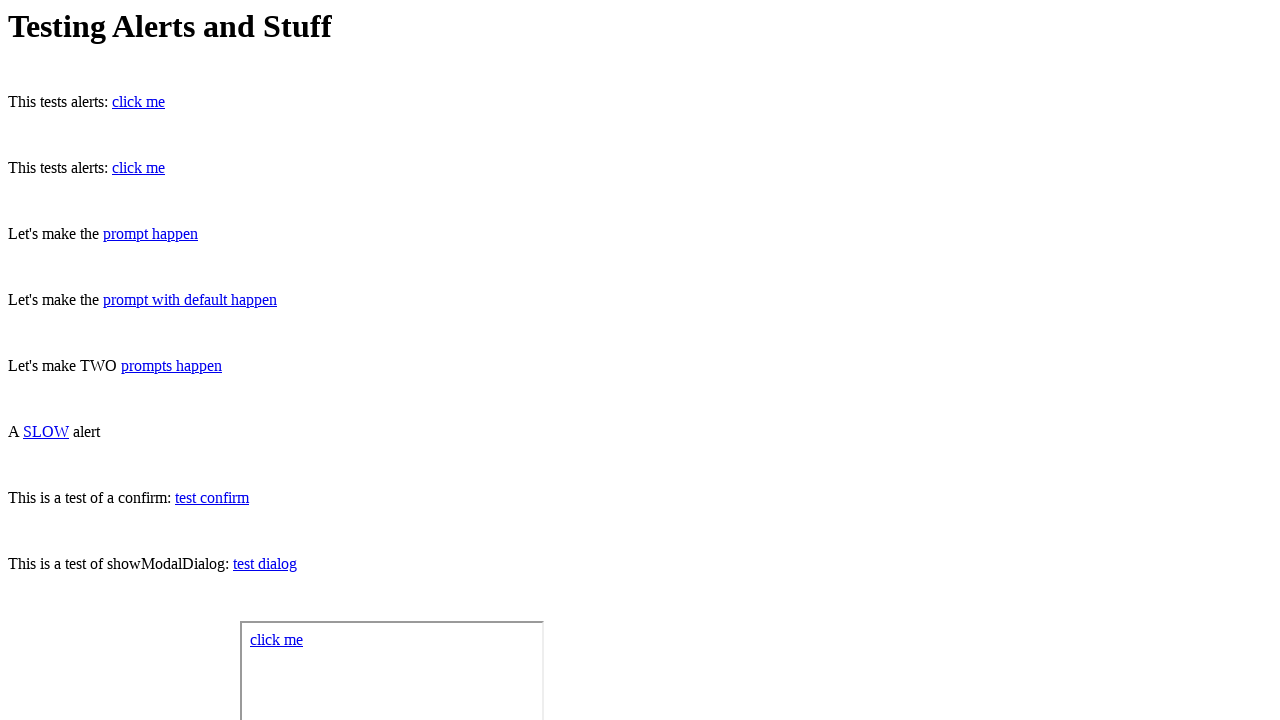

Scrolled text element into view
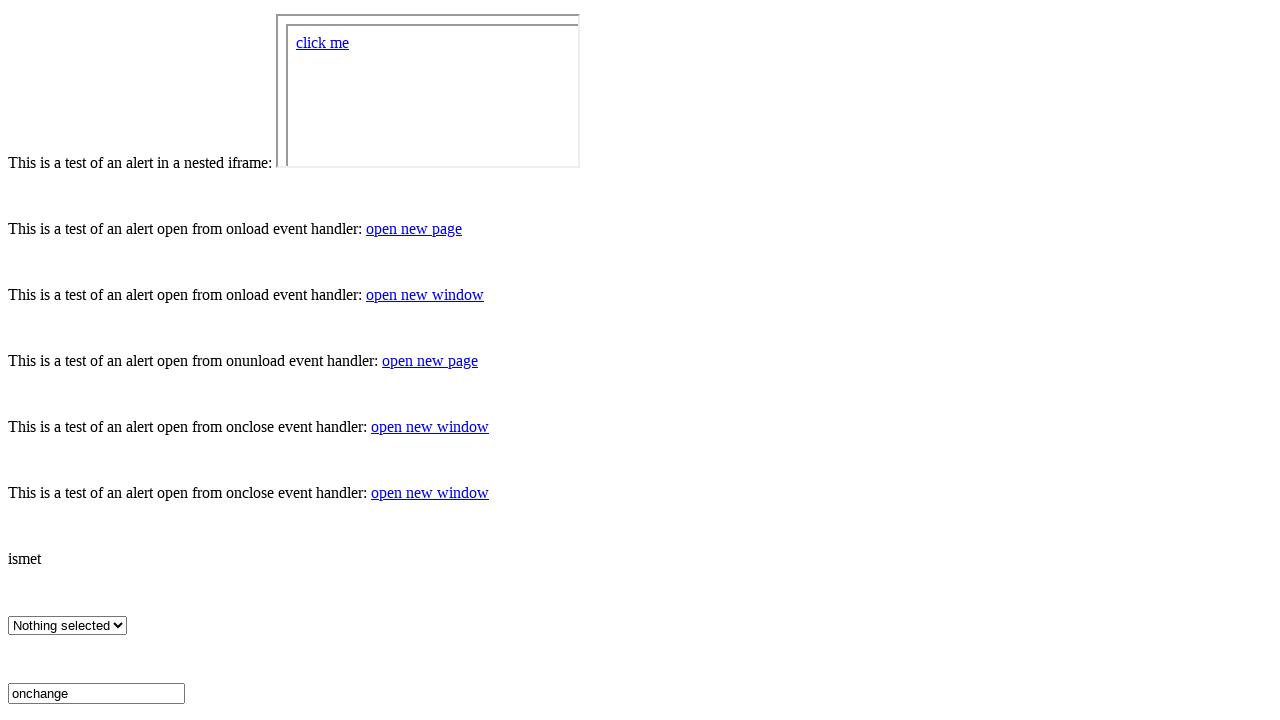

Verified that entered text 'ismet' appears in the text element
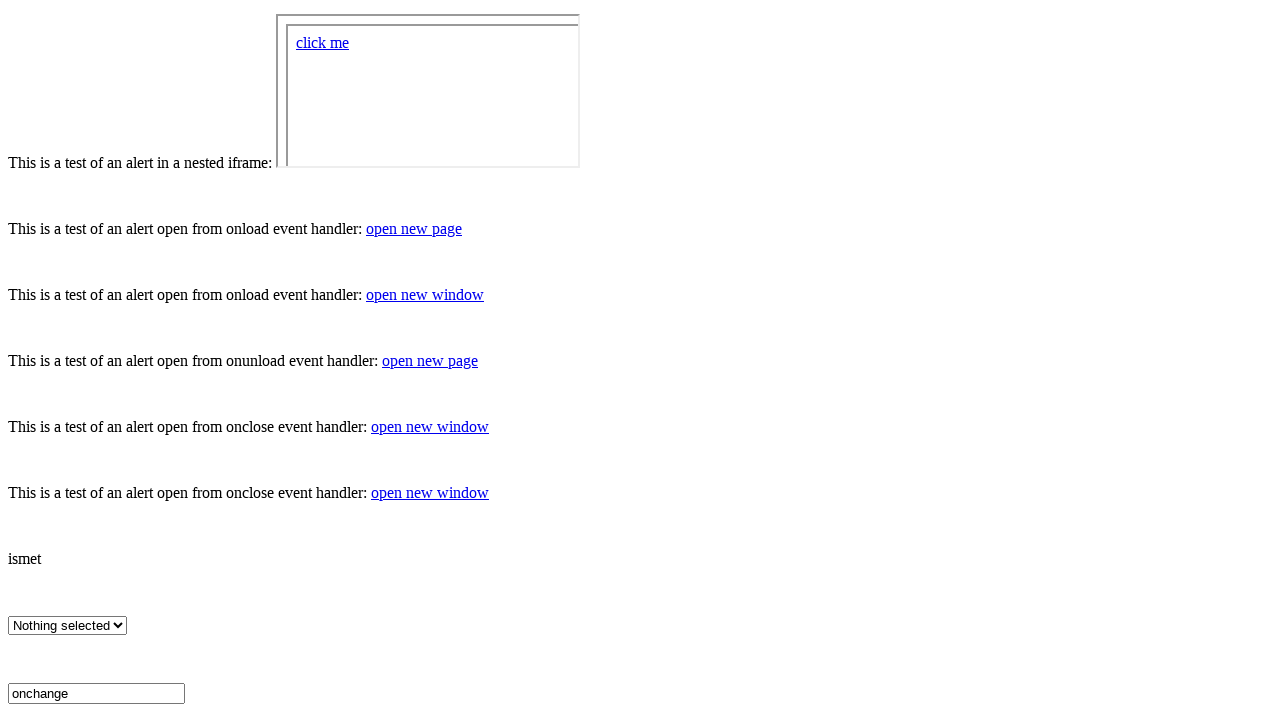

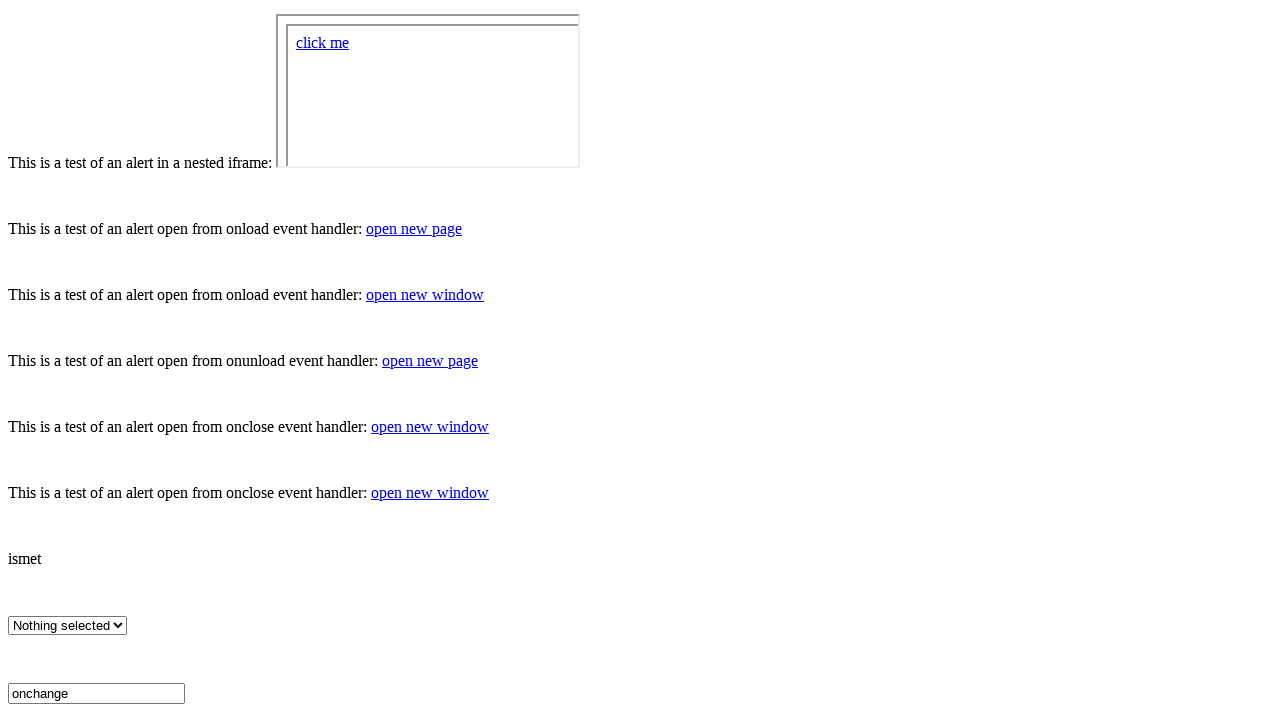